Tests drag and drop functionality by dragging an element from source to destination within an iframe

Starting URL: https://jqueryui.com/droppable/

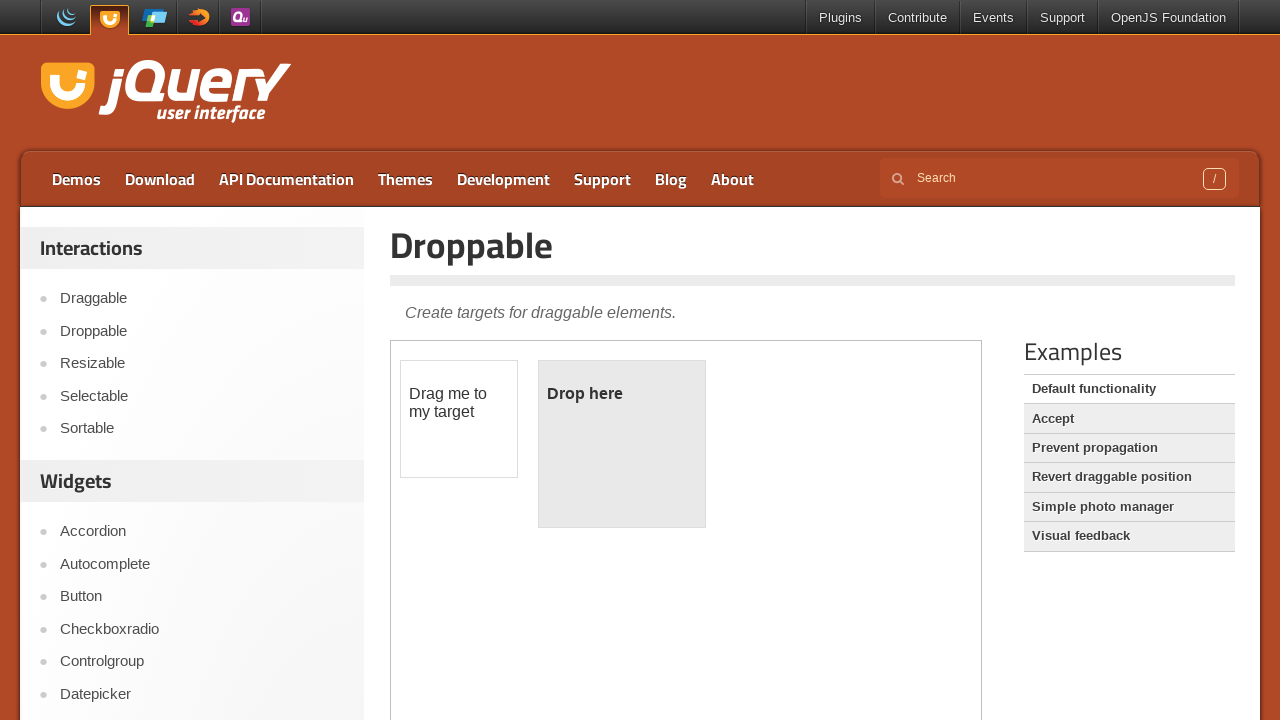

Located the demo iframe for drag and drop functionality
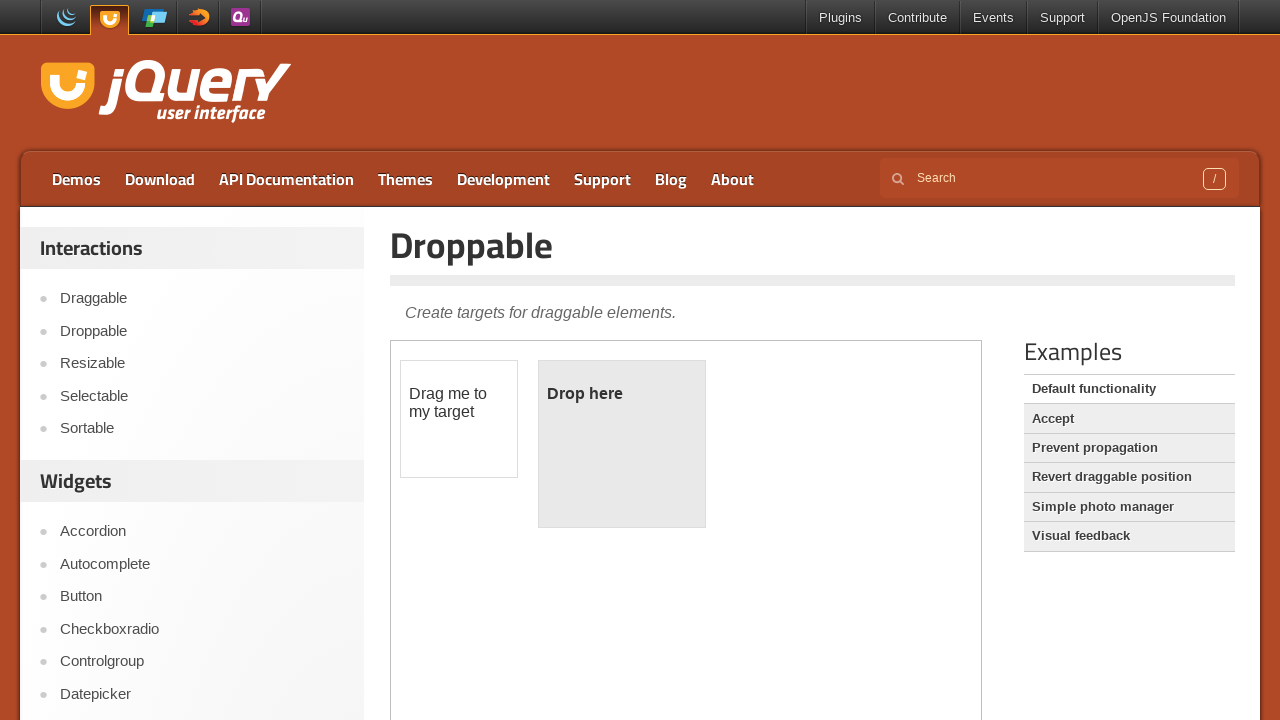

Located the draggable element with id 'draggable'
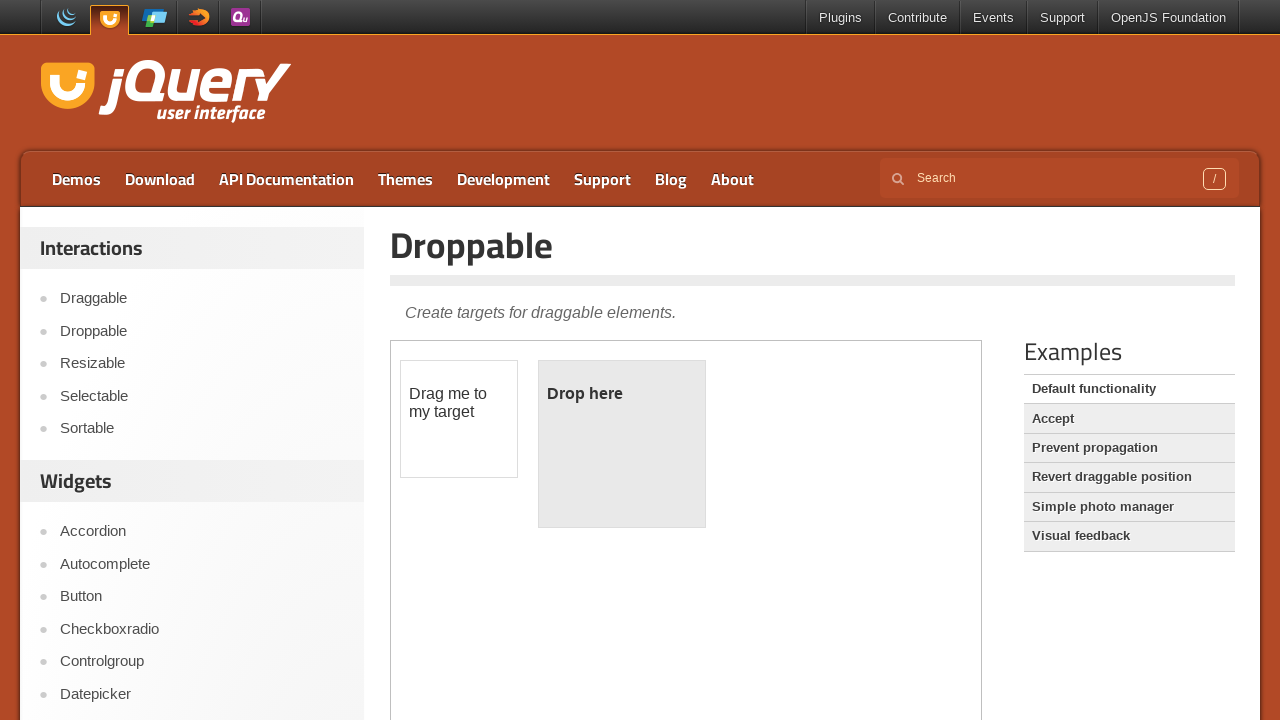

Located the droppable target element with id 'droppable'
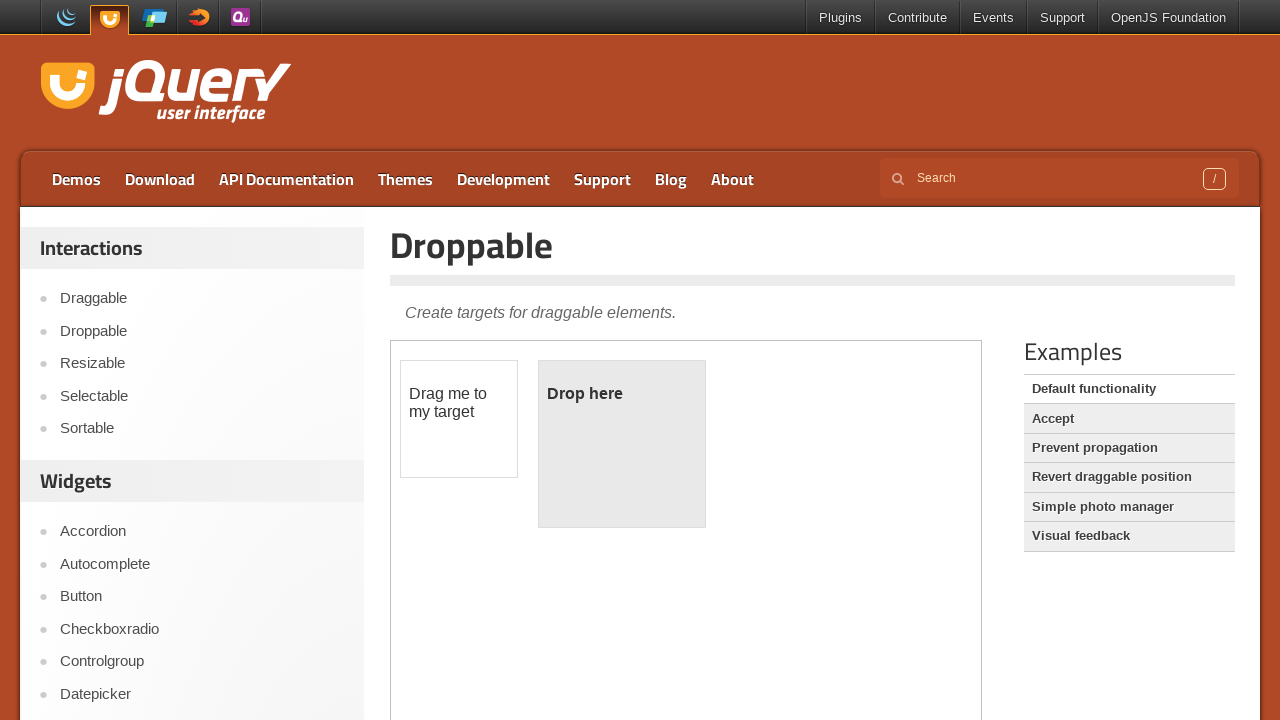

Dragged the draggable element to the droppable target at (622, 444)
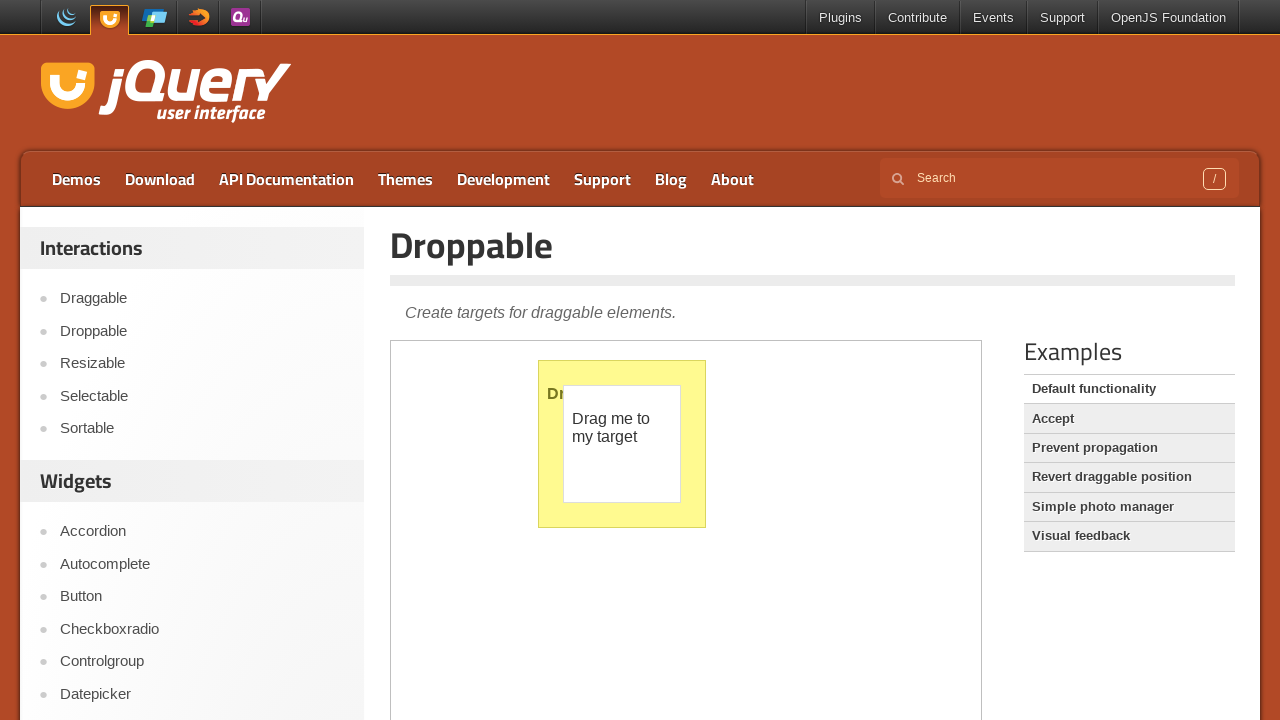

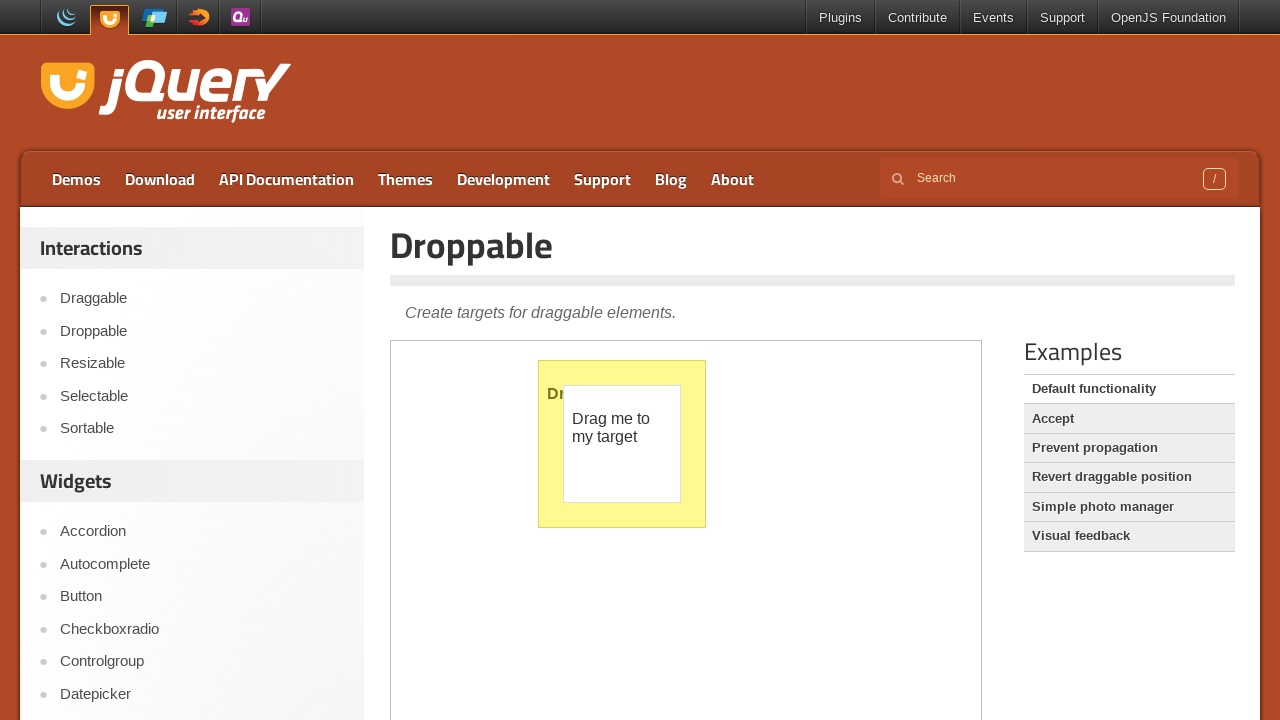